Navigates to Goibibo flights page and verifies the page loads successfully by checking for page content.

Starting URL: https://www.goibibo.com/flights/

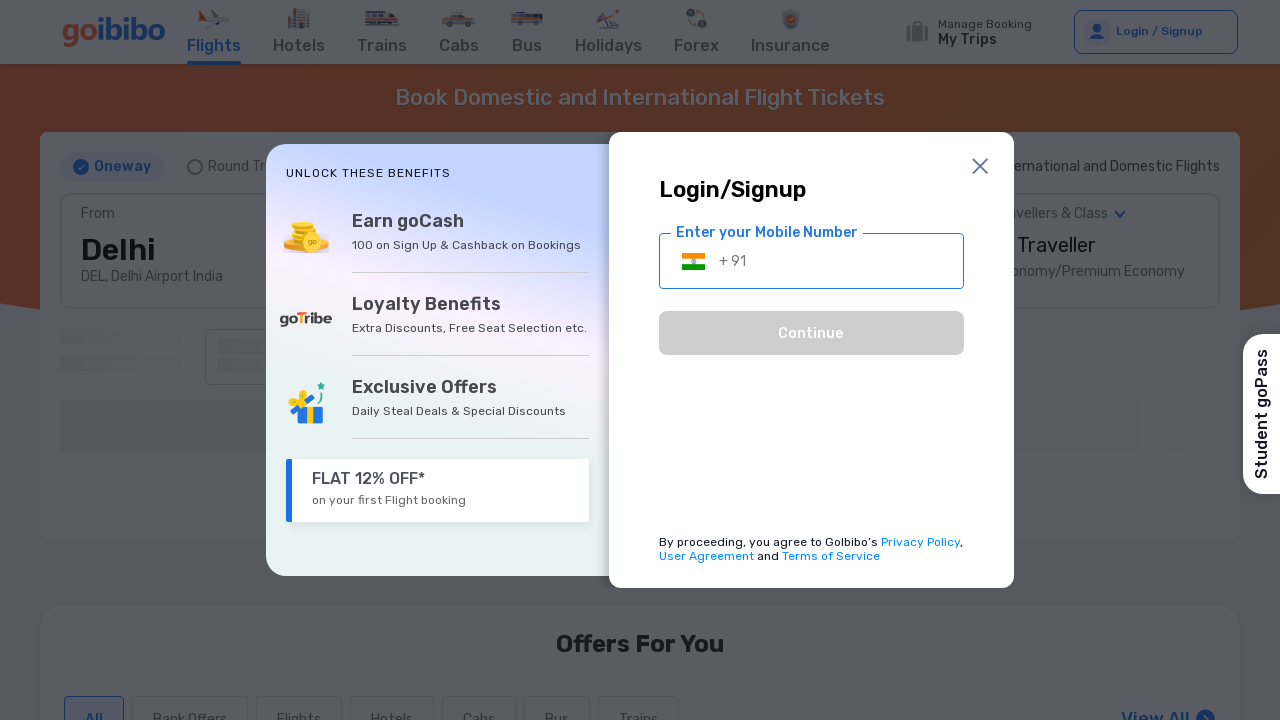

Waited for page to reach domcontentloaded state
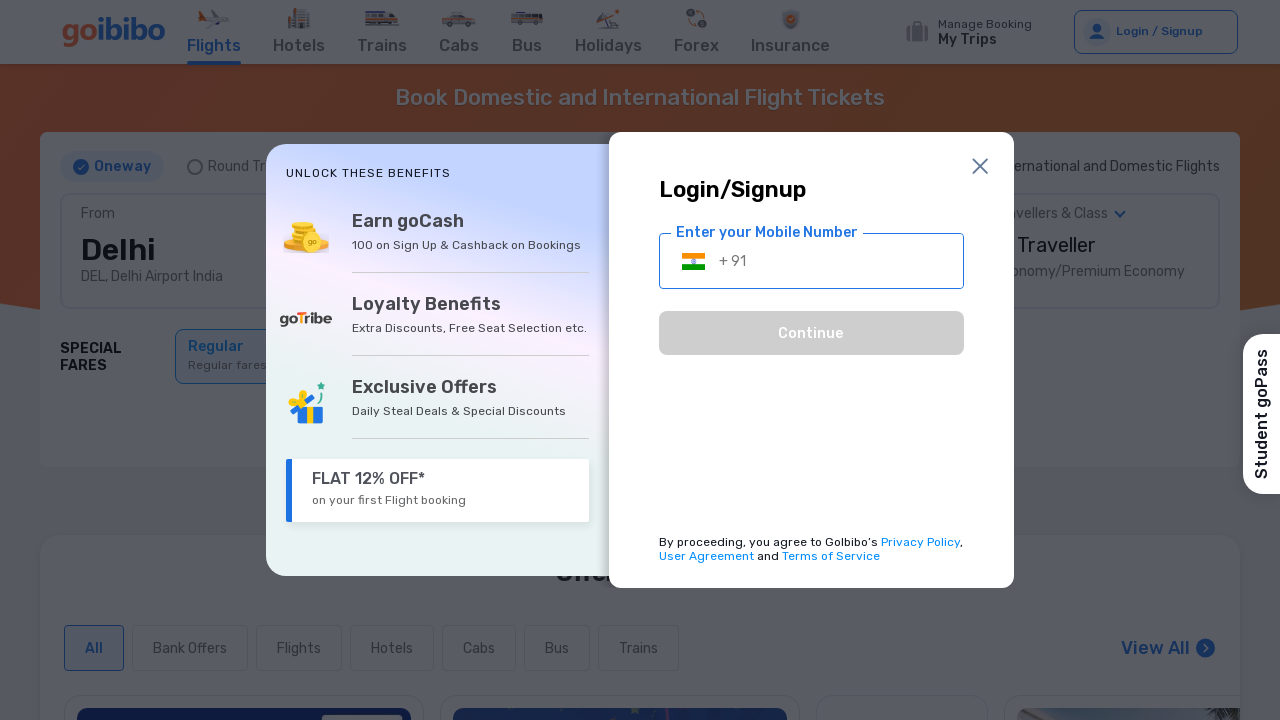

Retrieved page title
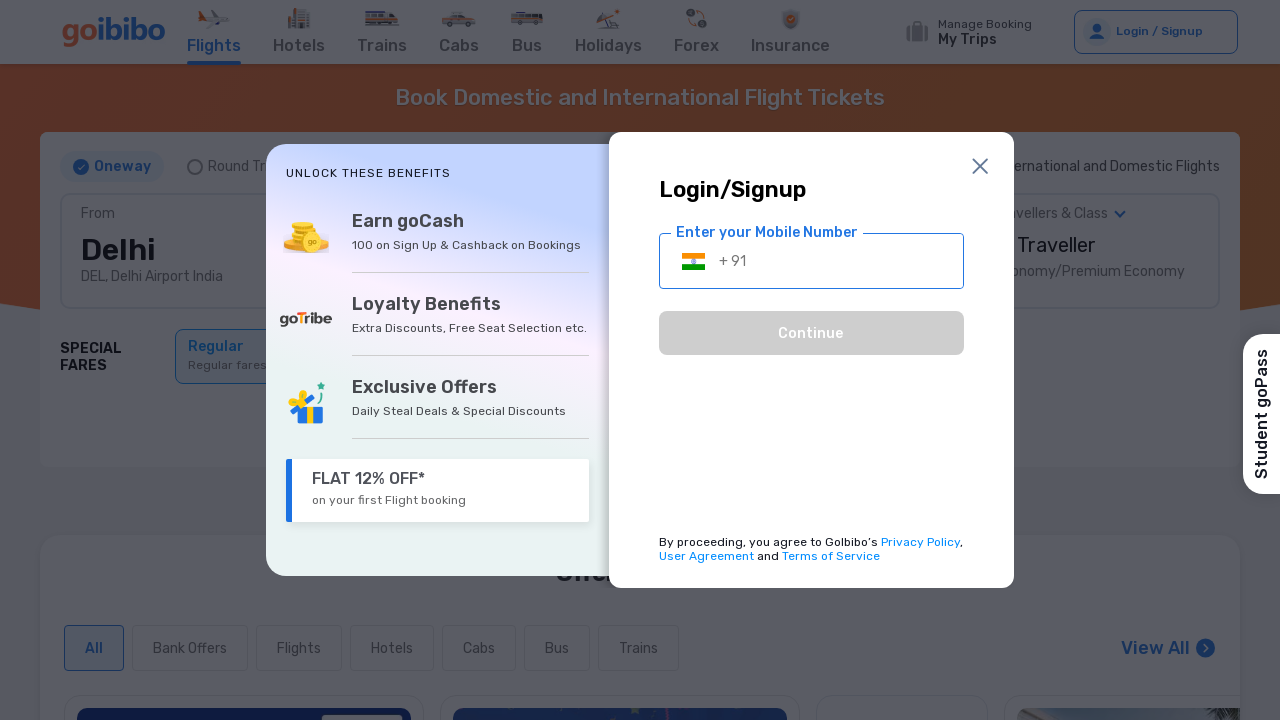

Verified page title contains 'Goibibo' or 'Flight' - page loaded successfully
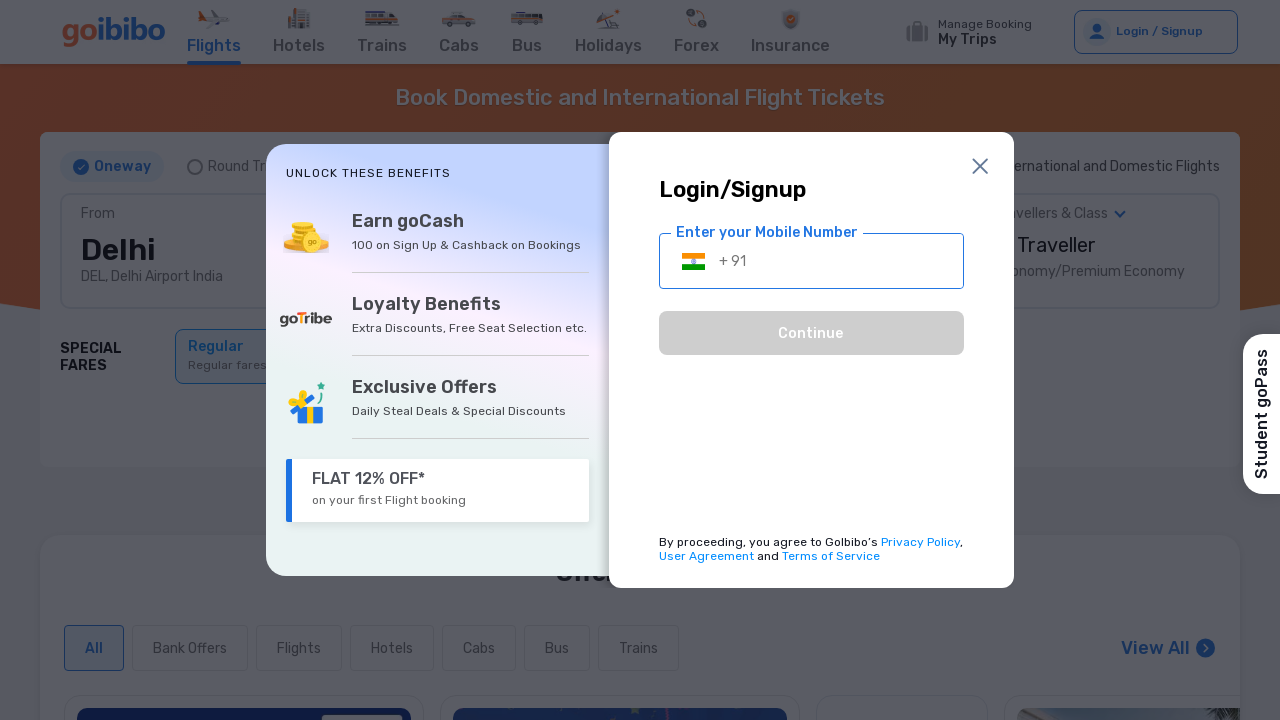

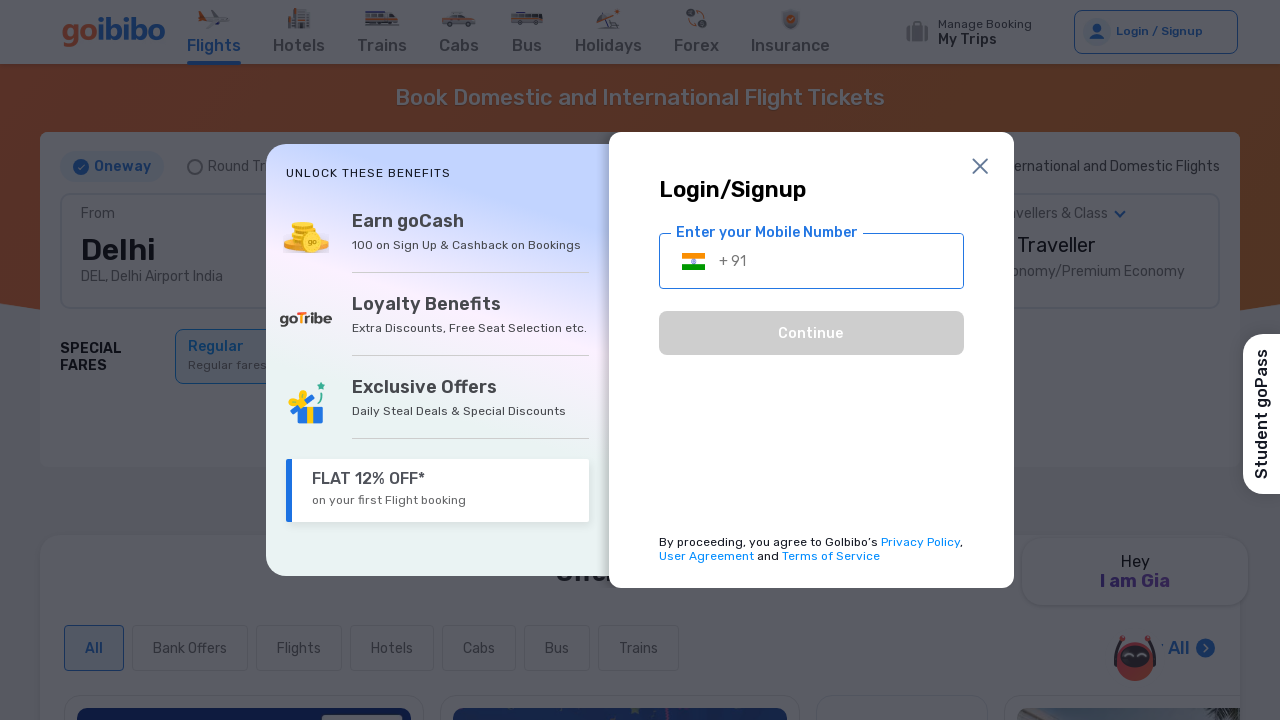